Tests dynamic loading scenario where a hidden element is revealed after clicking a Start button, verifying visibility changes.

Starting URL: https://the-internet.herokuapp.com/dynamic_loading/1

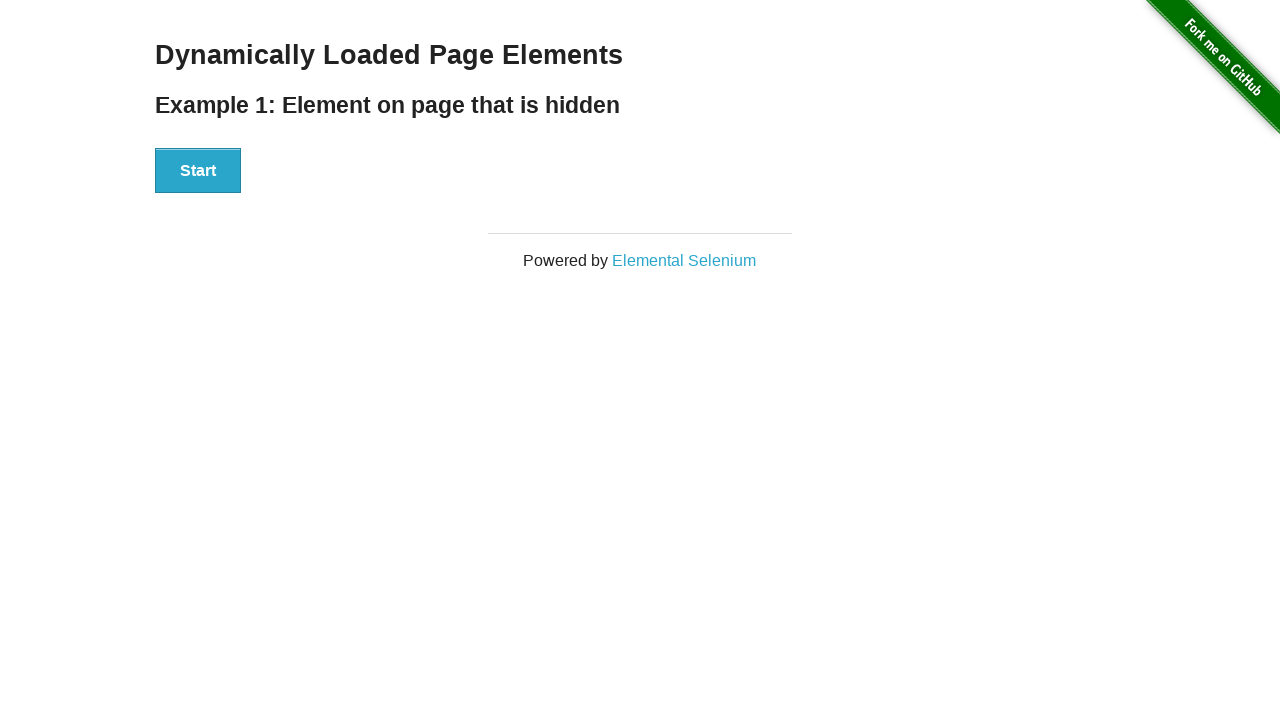

Located the 'Hello World!' heading element
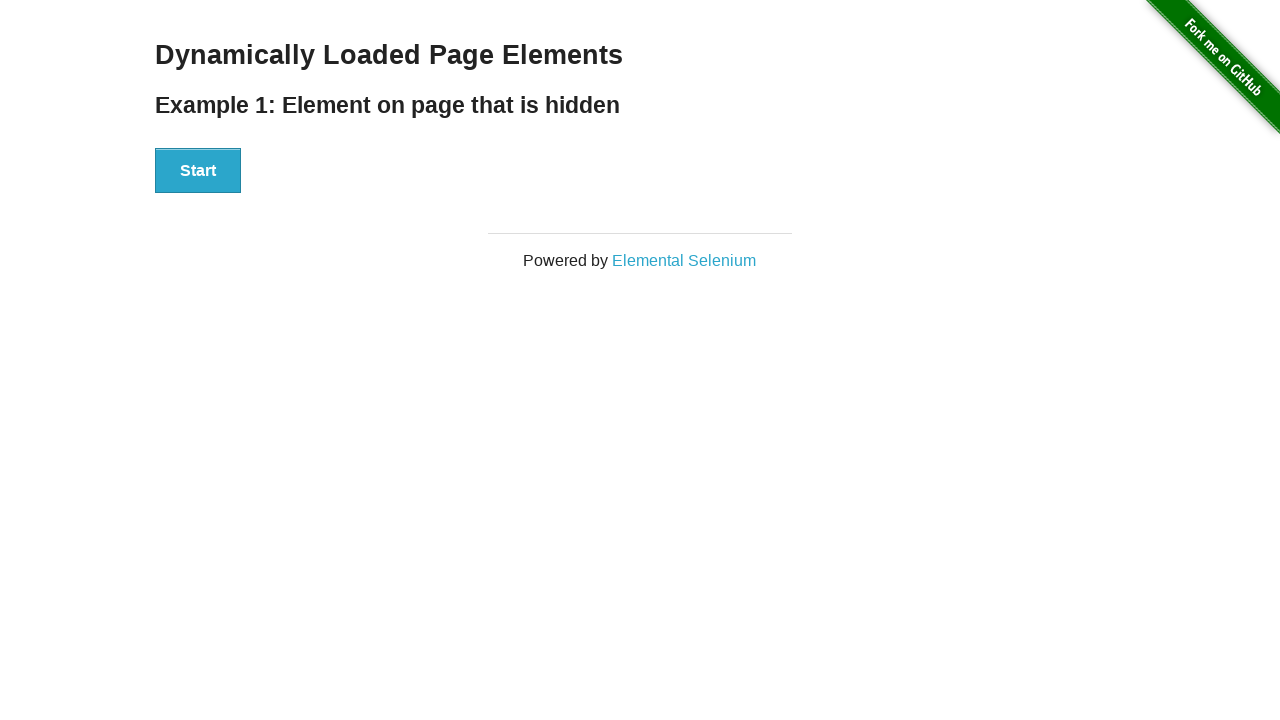

Verified that 'Hello World!' heading is not visible initially
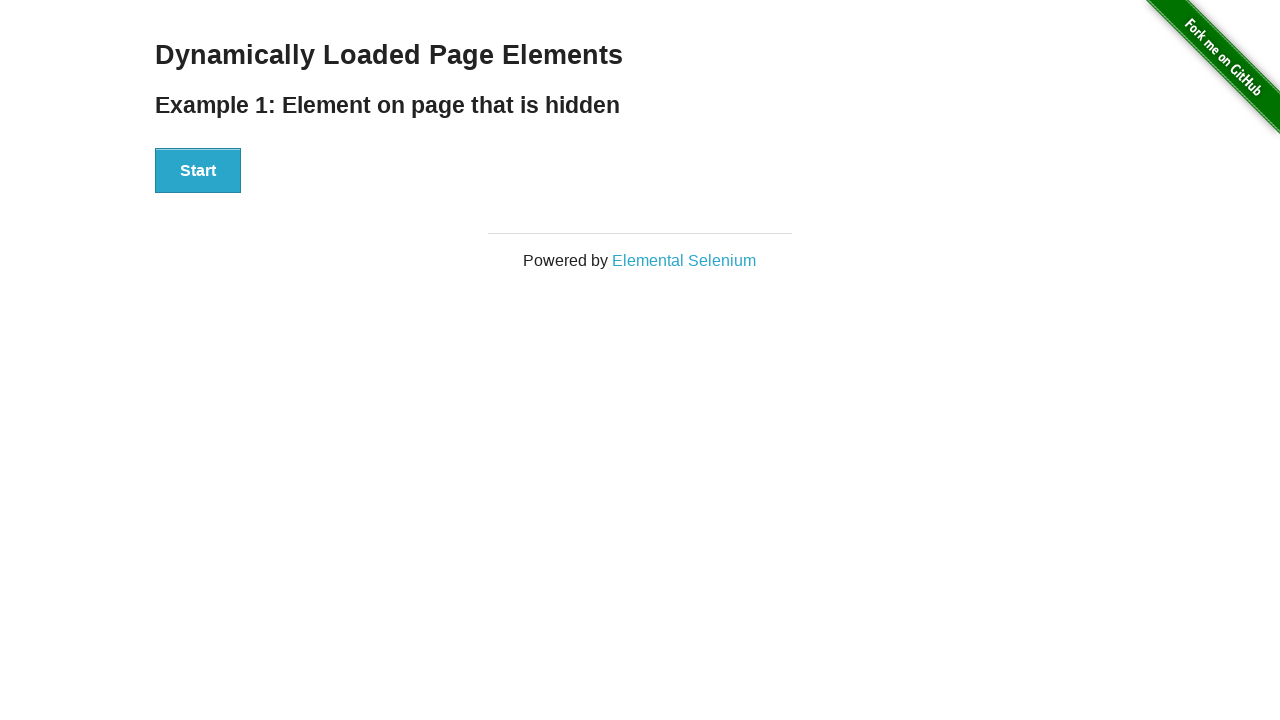

Clicked the Start button to trigger dynamic loading at (198, 171) on internal:role=button[name="Start"i]
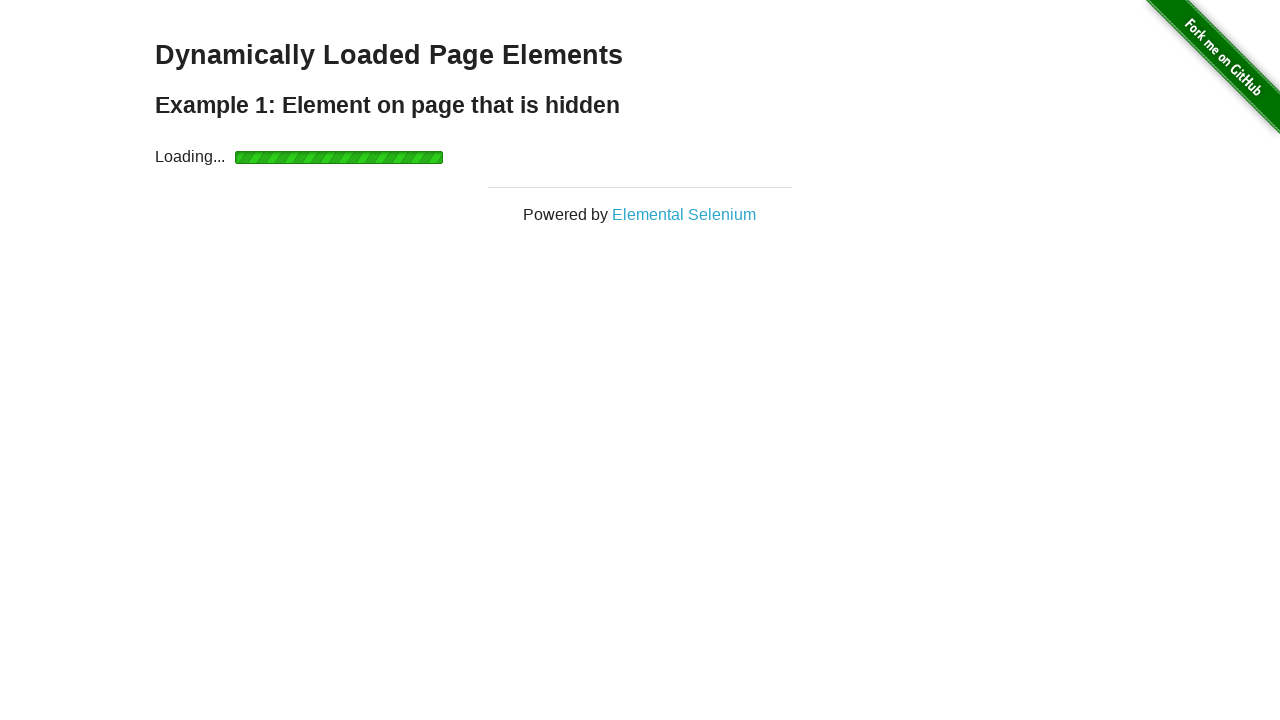

Verified that 'Hello World!' heading is now visible after loading
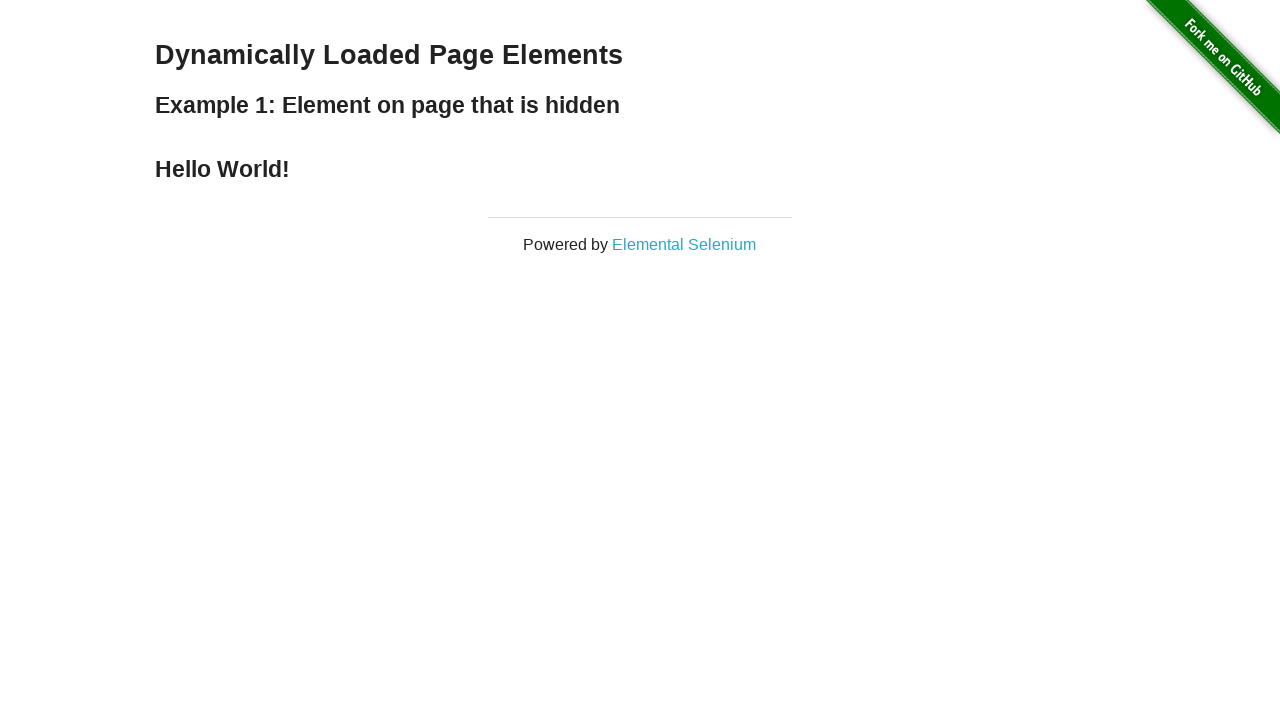

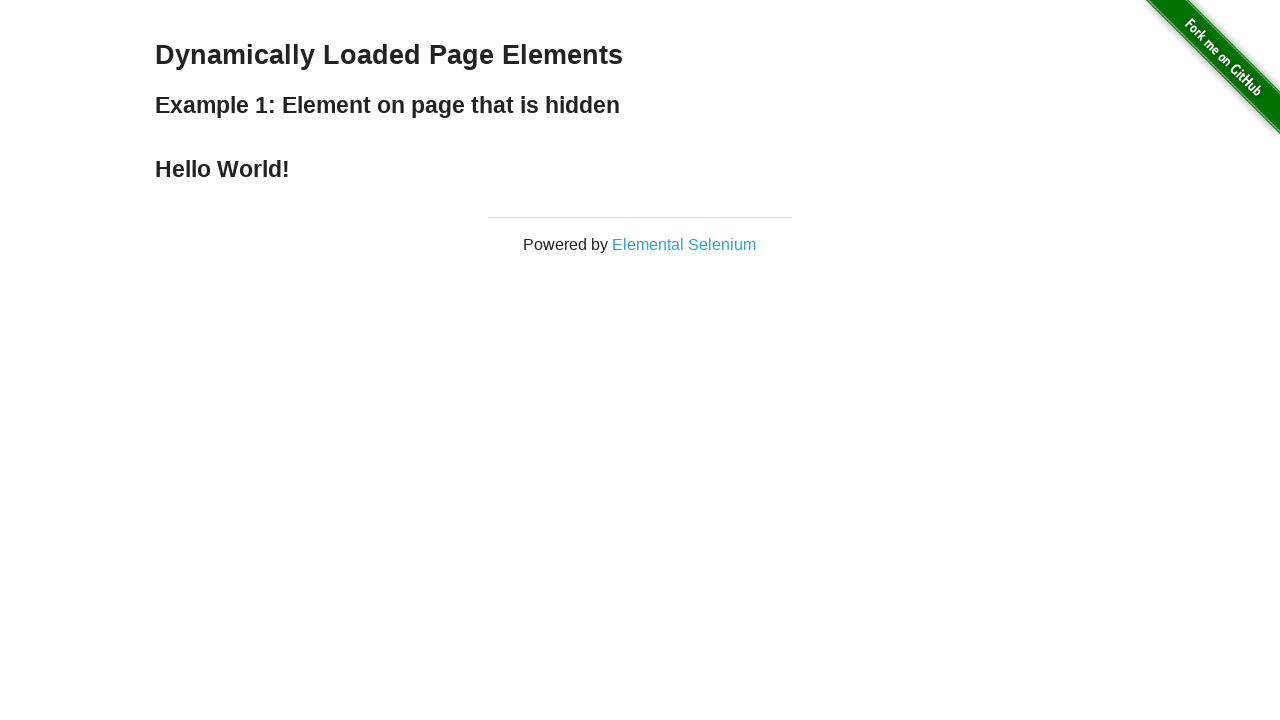